Verifies that the first accordion section is visible on page load by checking its height is greater than 0

Starting URL: http://www.kevinlamping.com/webdriverio-course-content/

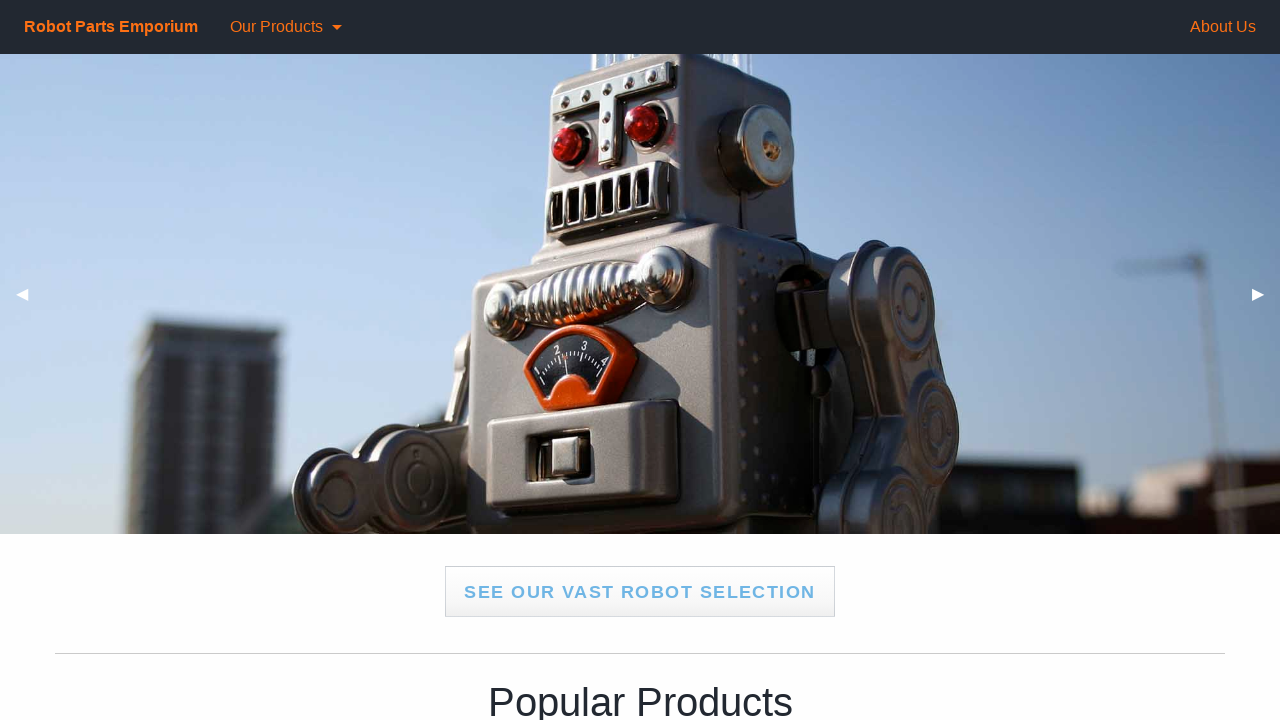

First accordion section loaded and became visible
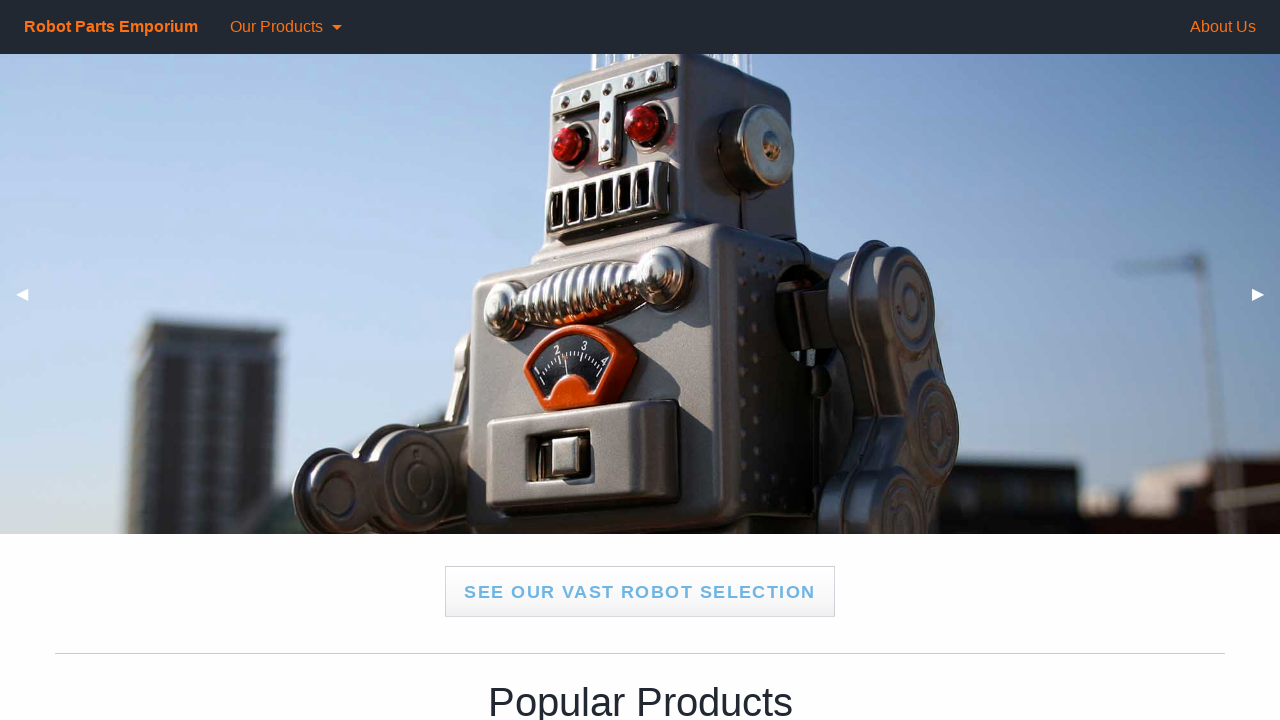

Retrieved bounding box of first accordion content
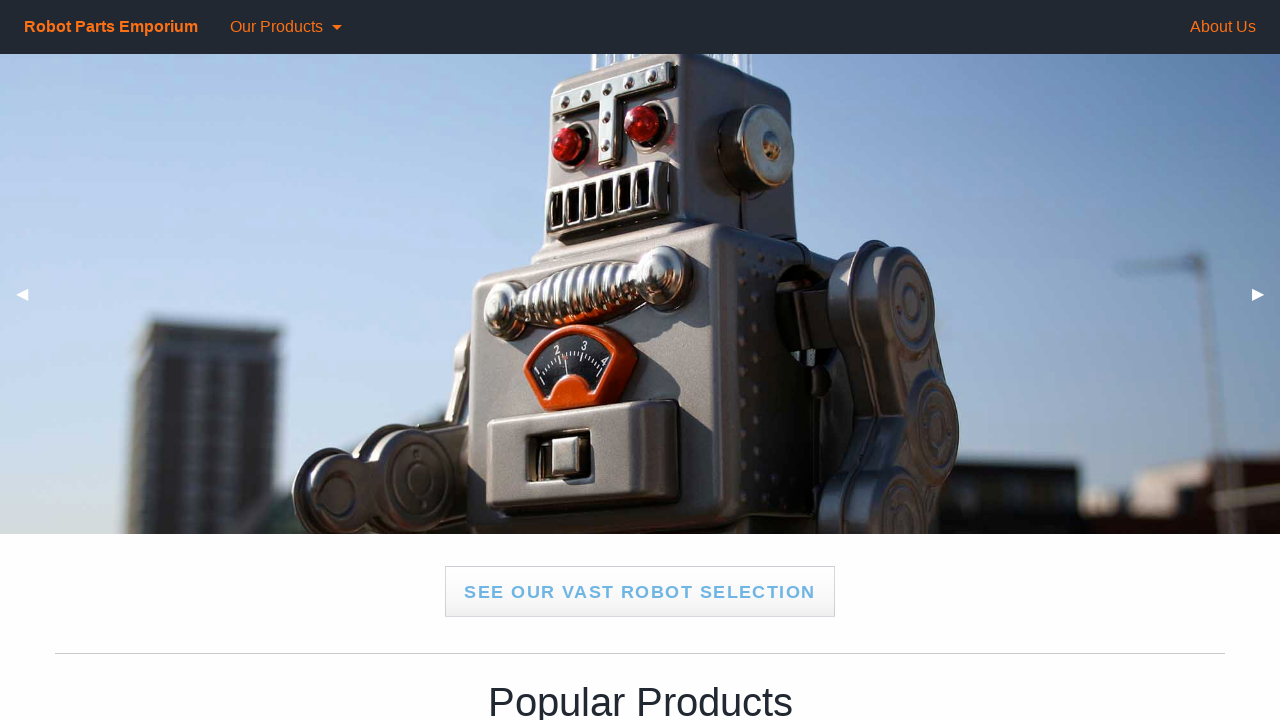

Verified first accordion section height is greater than 0
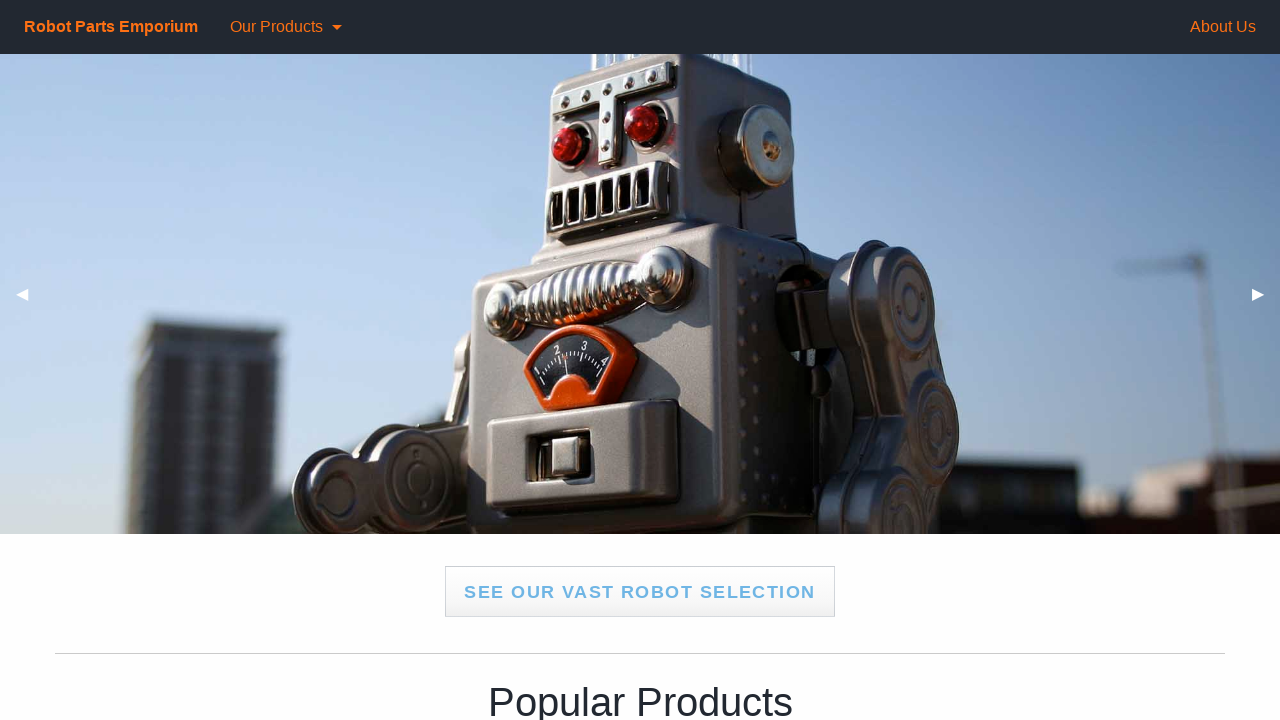

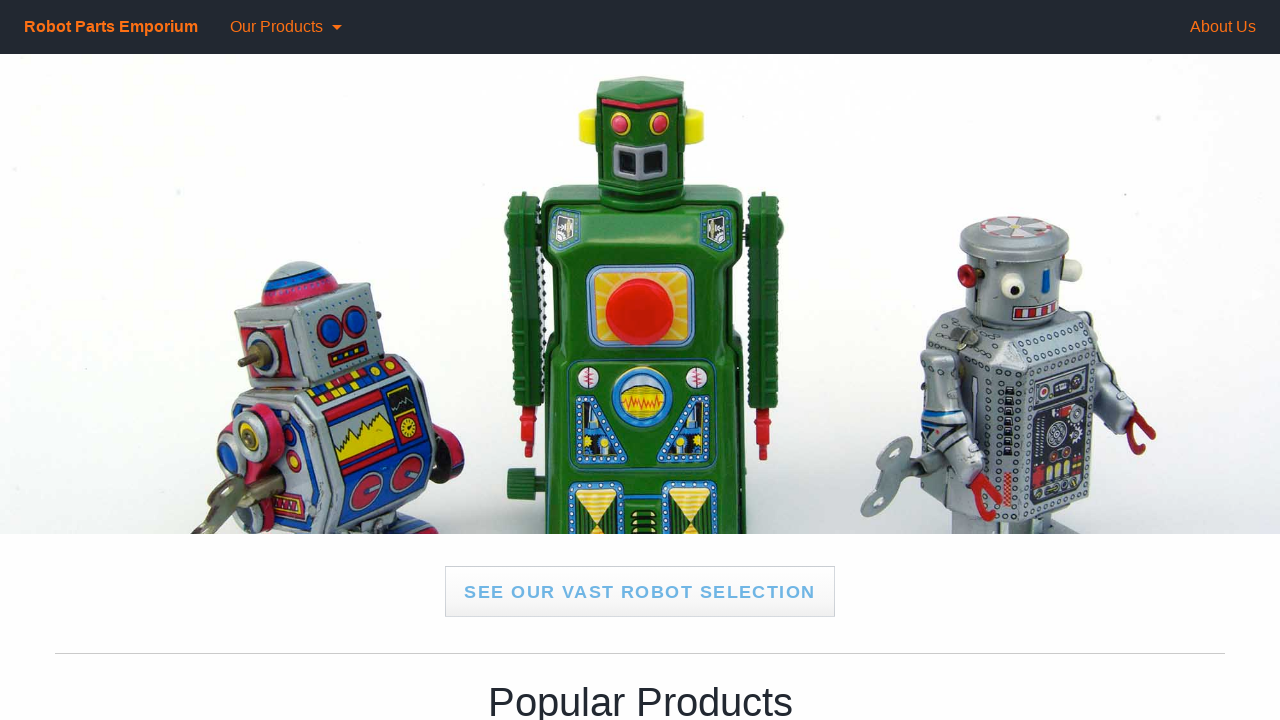